Tests nested iframe navigation by clicking on a tab, switching between parent and child iframes, and filling a text input field within the nested iframe

Starting URL: https://demo.automationtesting.in/Frames.html

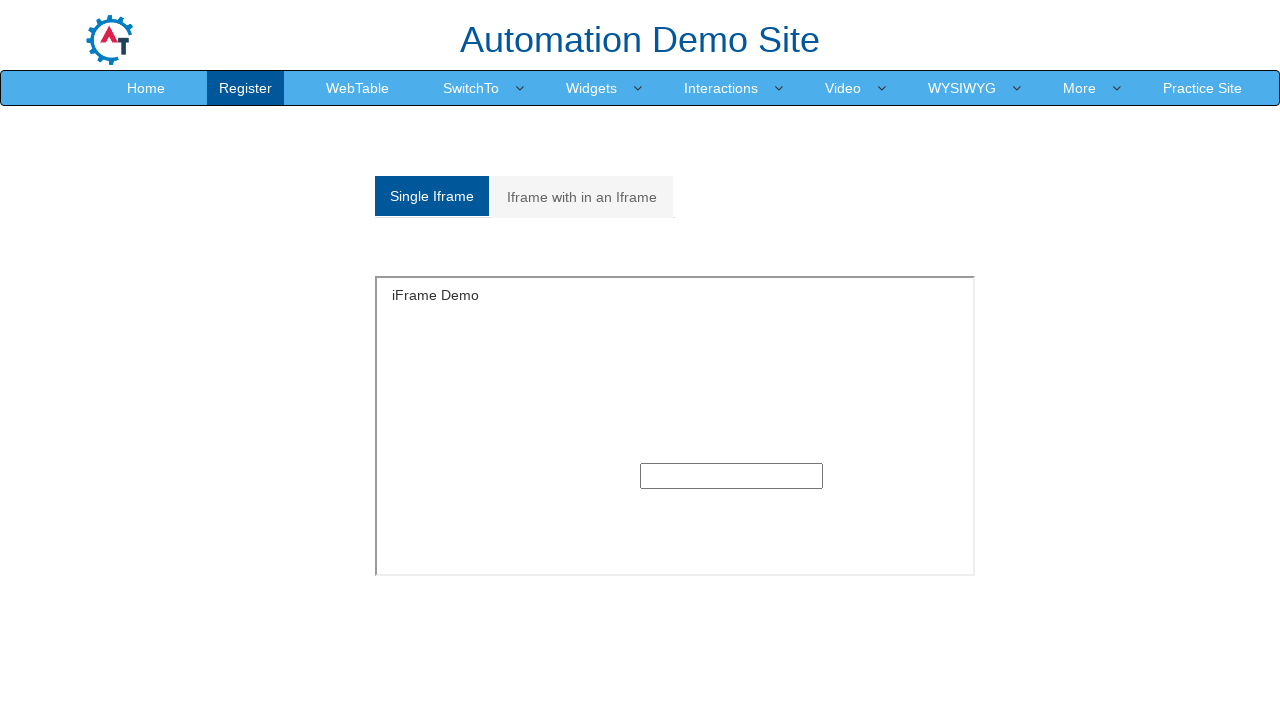

Clicked on 'Iframe with in an Iframe' tab at (582, 197) on xpath=//a[contains(text(), 'Iframe with in an Iframe')]
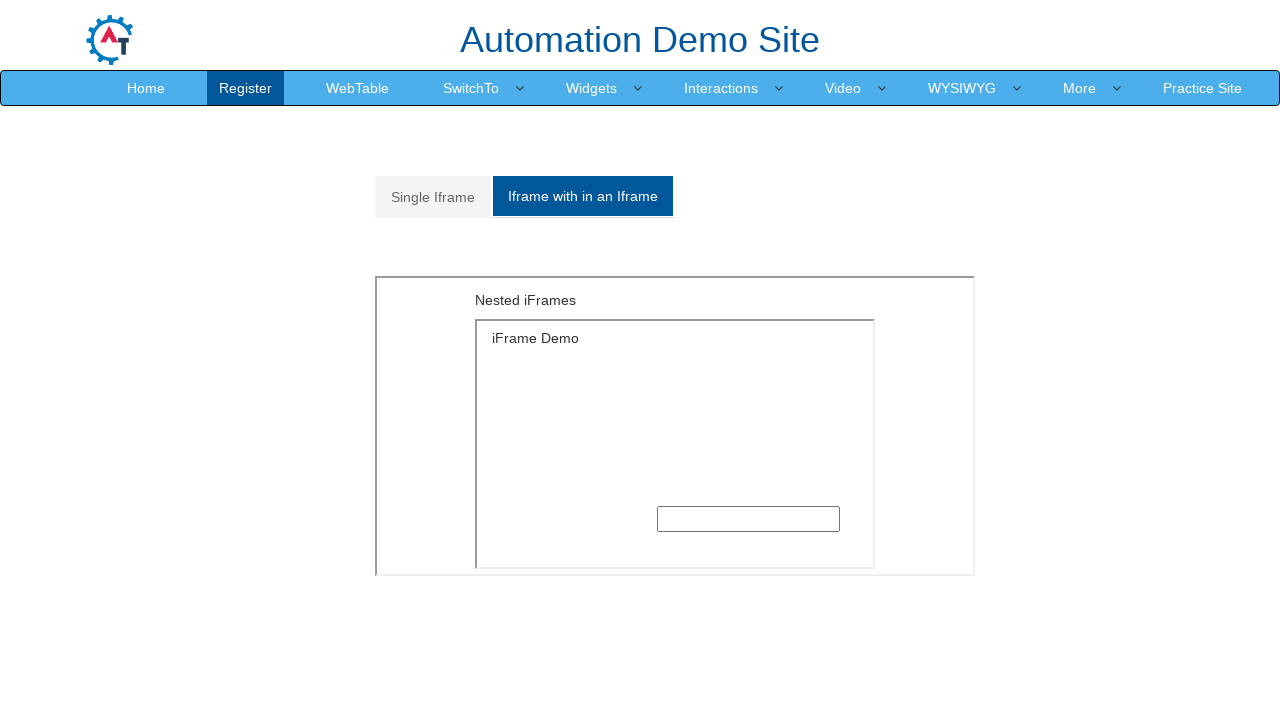

Located parent iframe
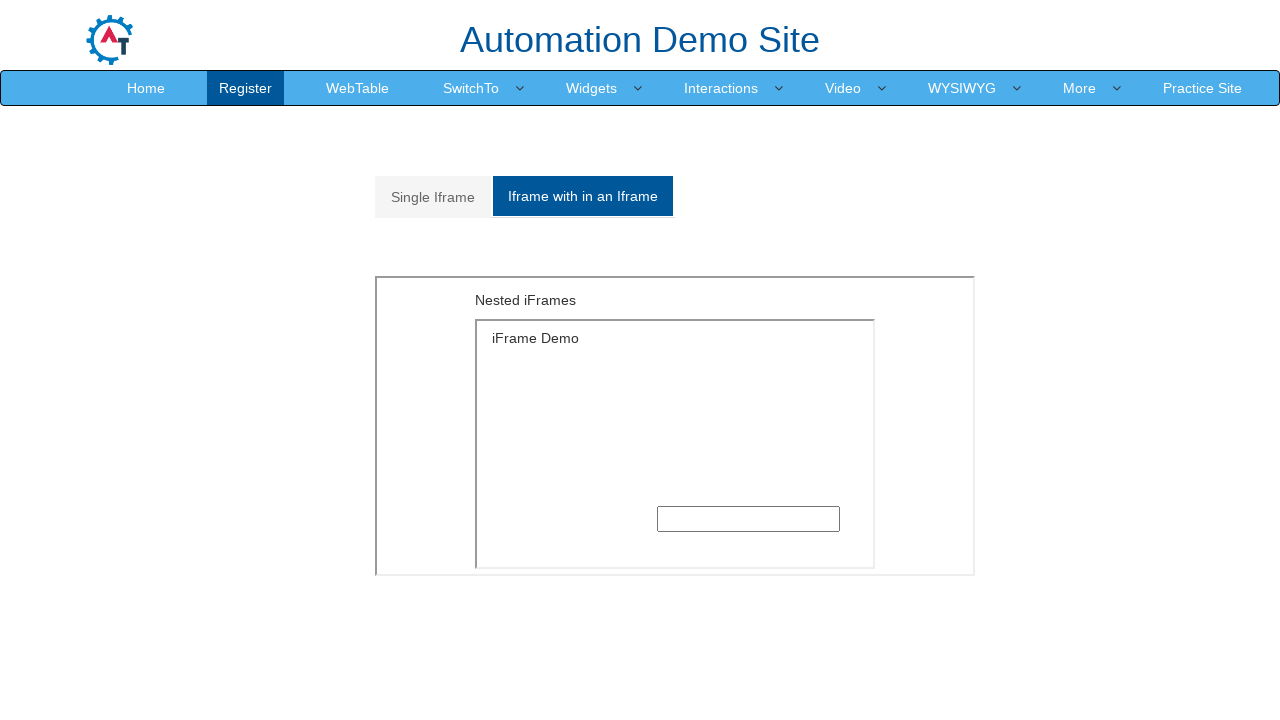

Located text element in parent iframe
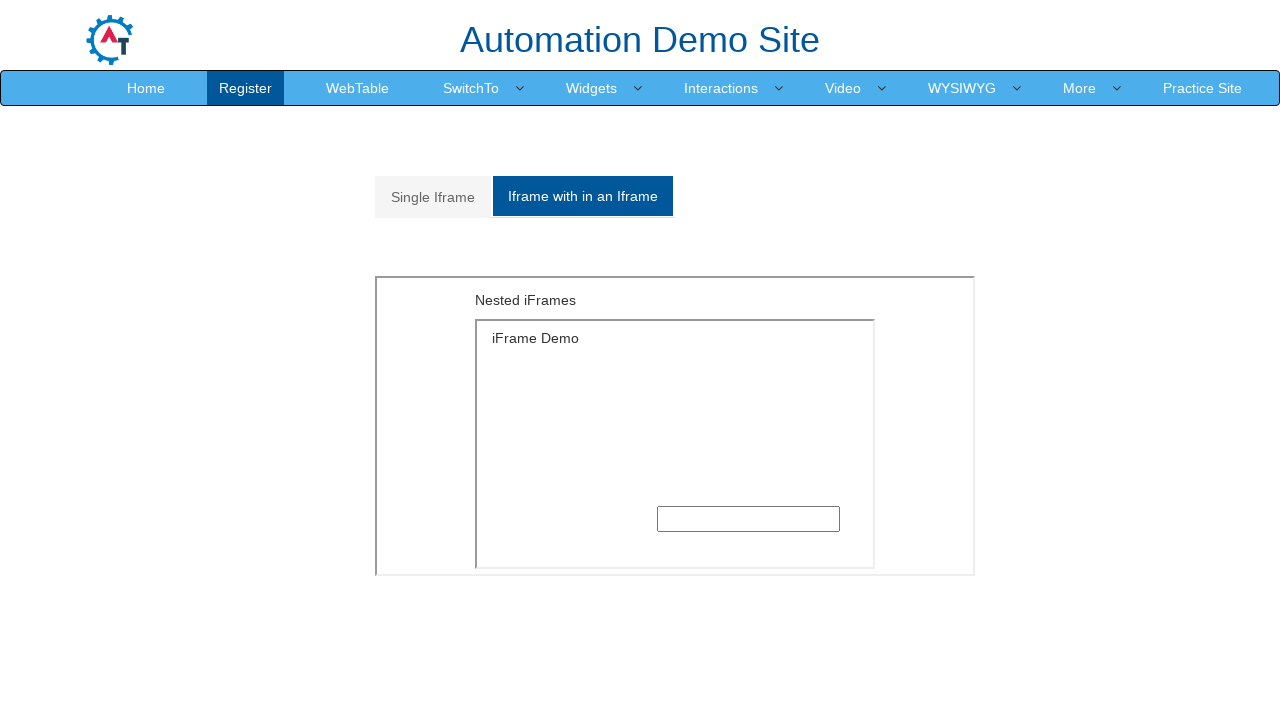

Located child iframe within parent iframe
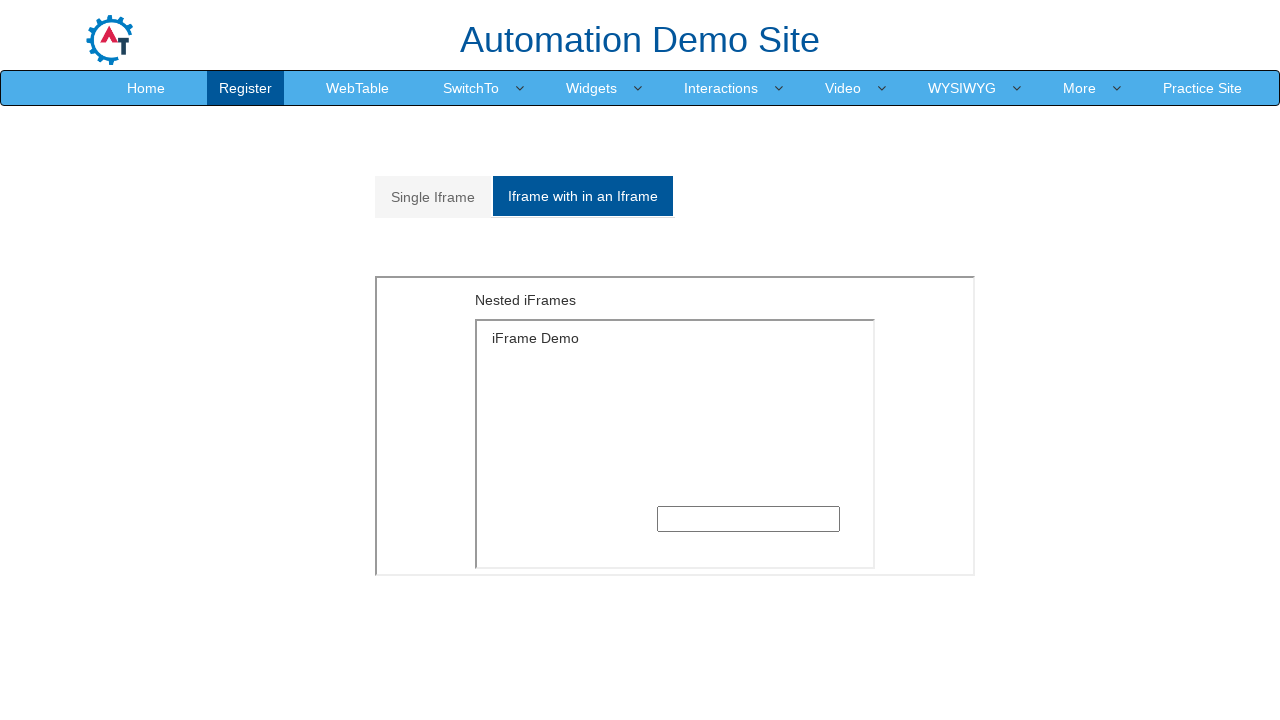

Filled text input field in nested iframe with 'Roshan' on xpath=//*[@id='Multiple']/iframe >> internal:control=enter-frame >> iframe >> nt
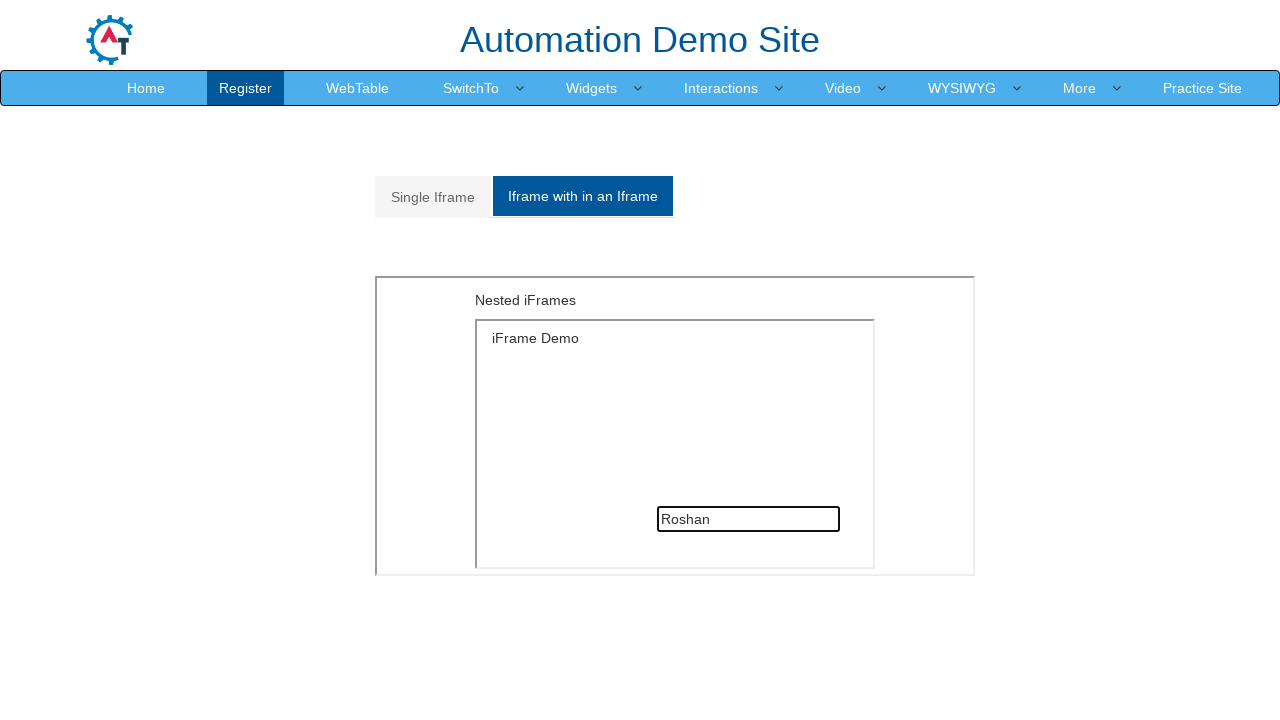

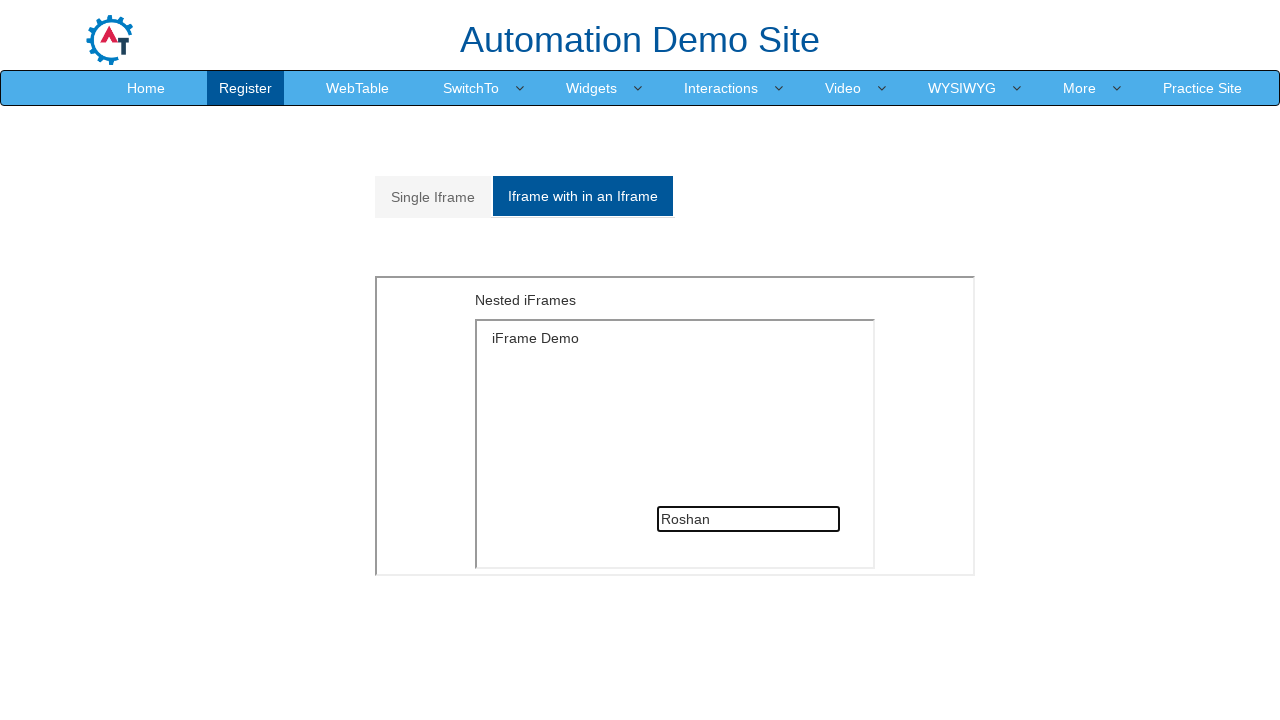